Tests checkbox functionality by verifying default states, clicking to toggle checkboxes, and confirming the state changes on a practice website.

Starting URL: https://practice.cydeo.com/checkboxes

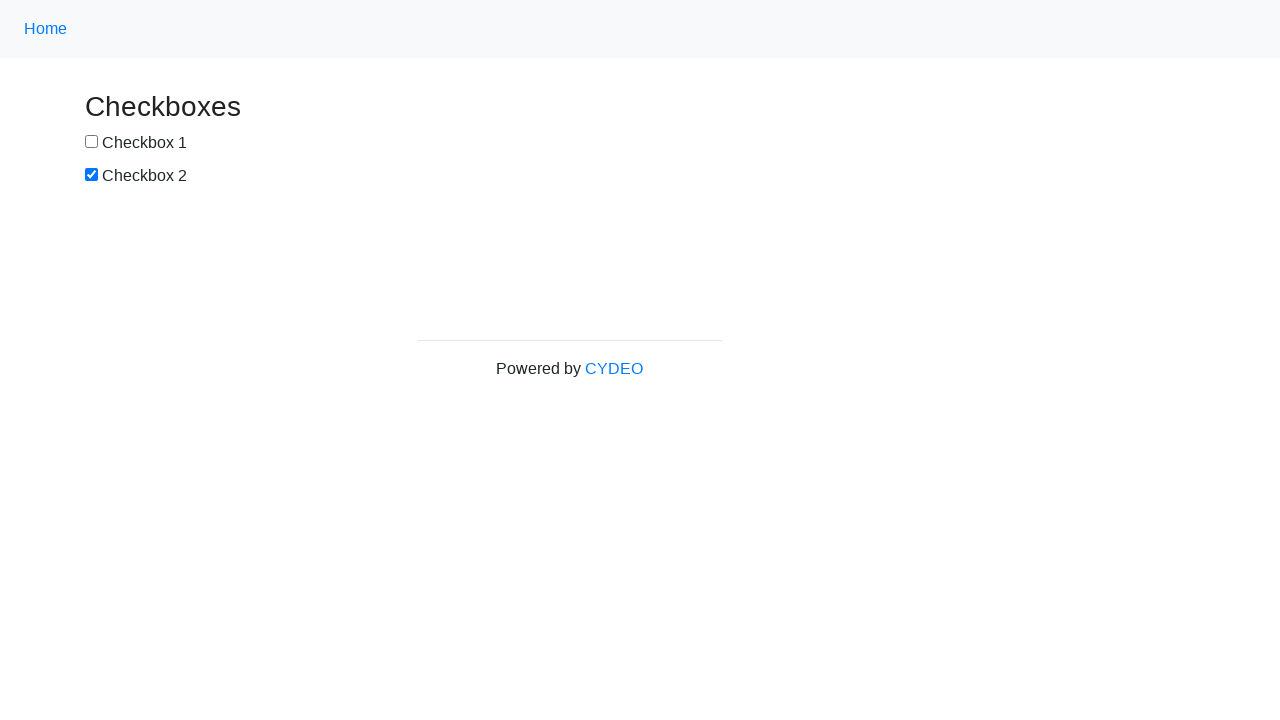

Located checkbox1 element
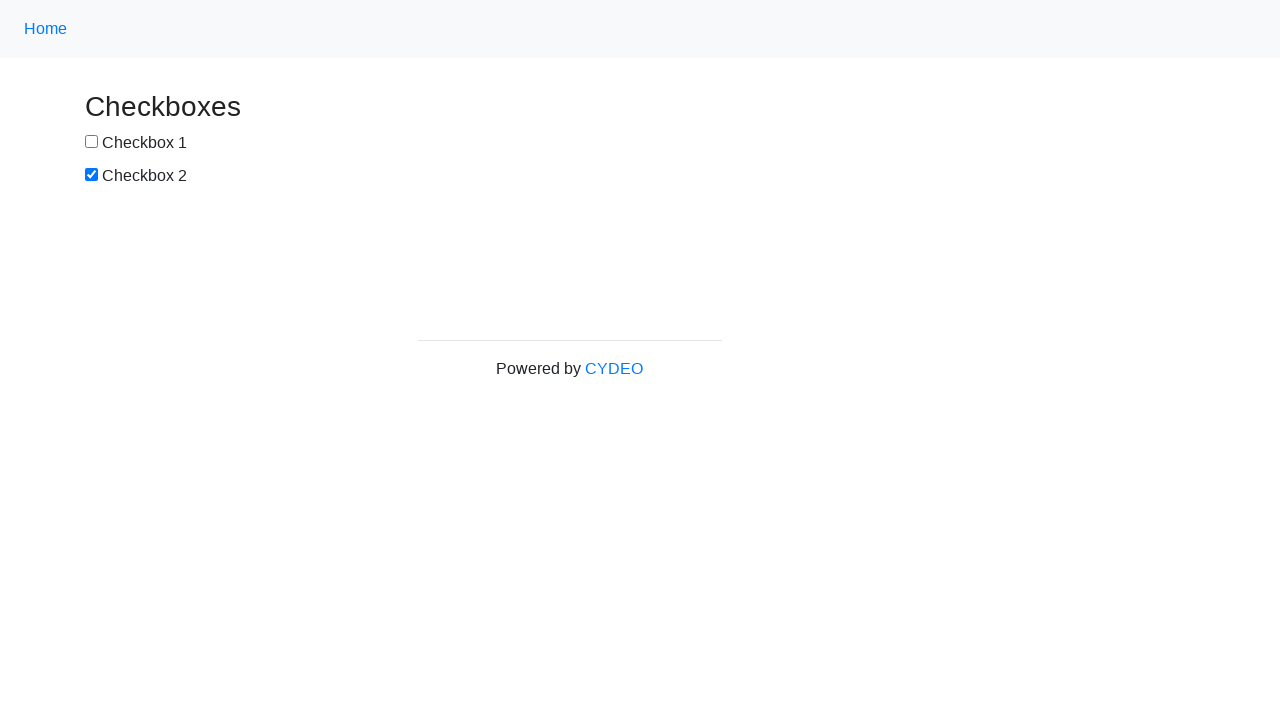

Located checkbox2 element
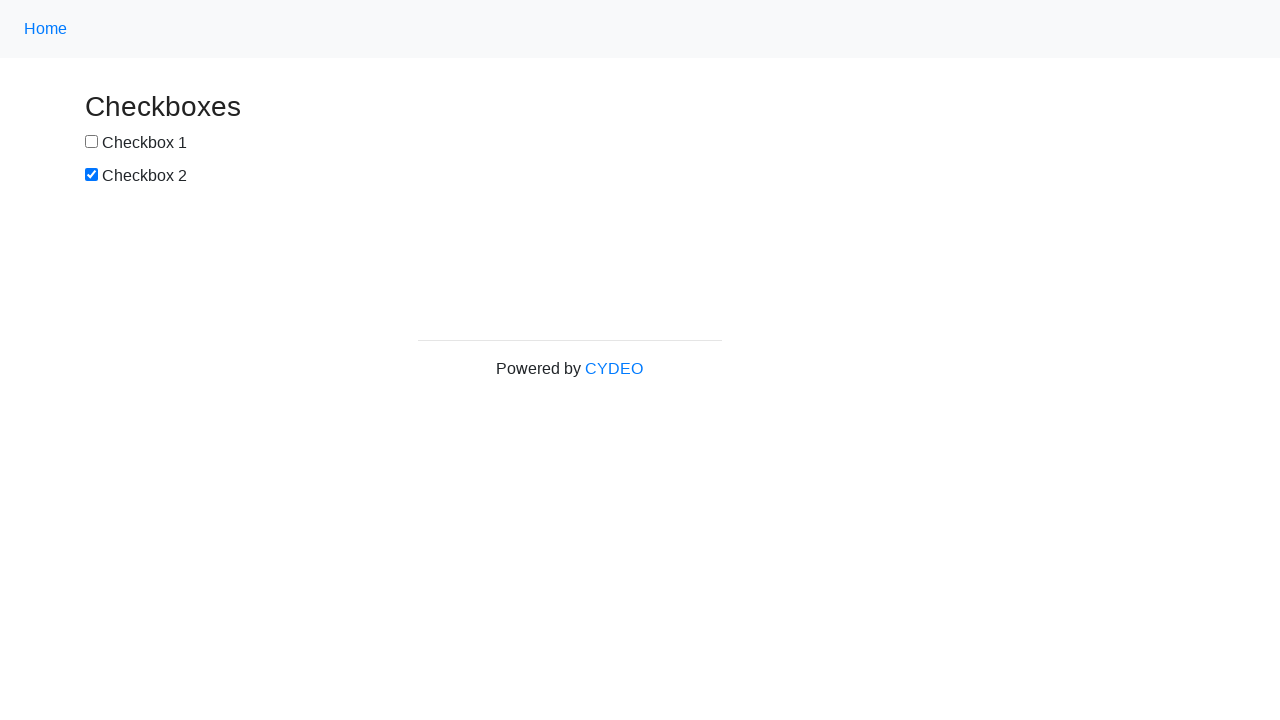

Verified checkbox1 is not selected by default
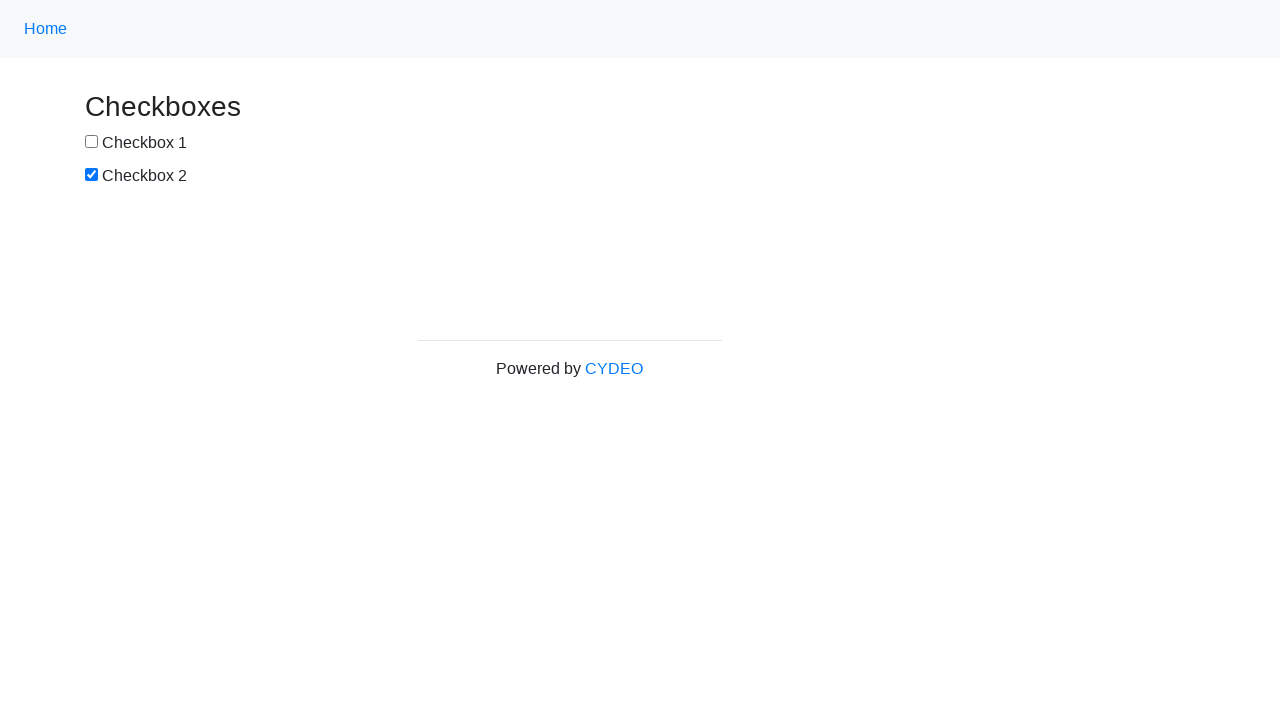

Verified checkbox2 is selected by default
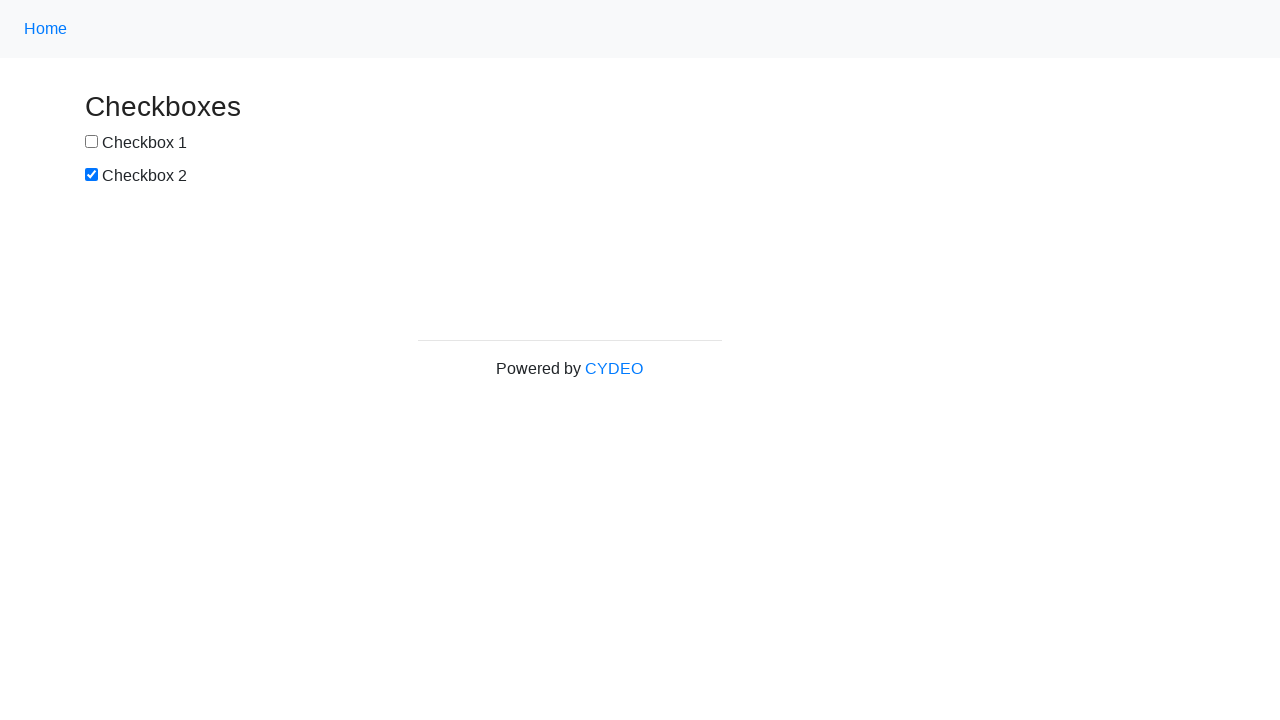

Clicked checkbox1 to select it at (92, 142) on input[name='checkbox1']
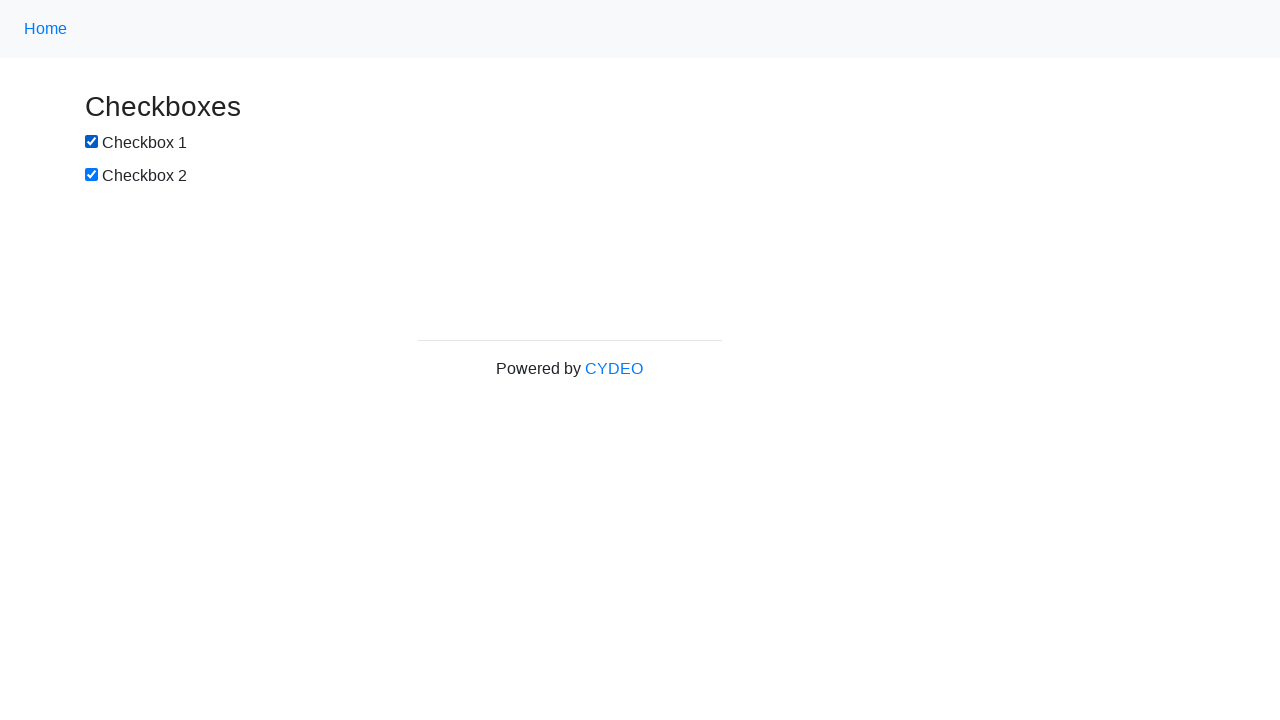

Clicked checkbox2 to deselect it at (92, 175) on input[name='checkbox2']
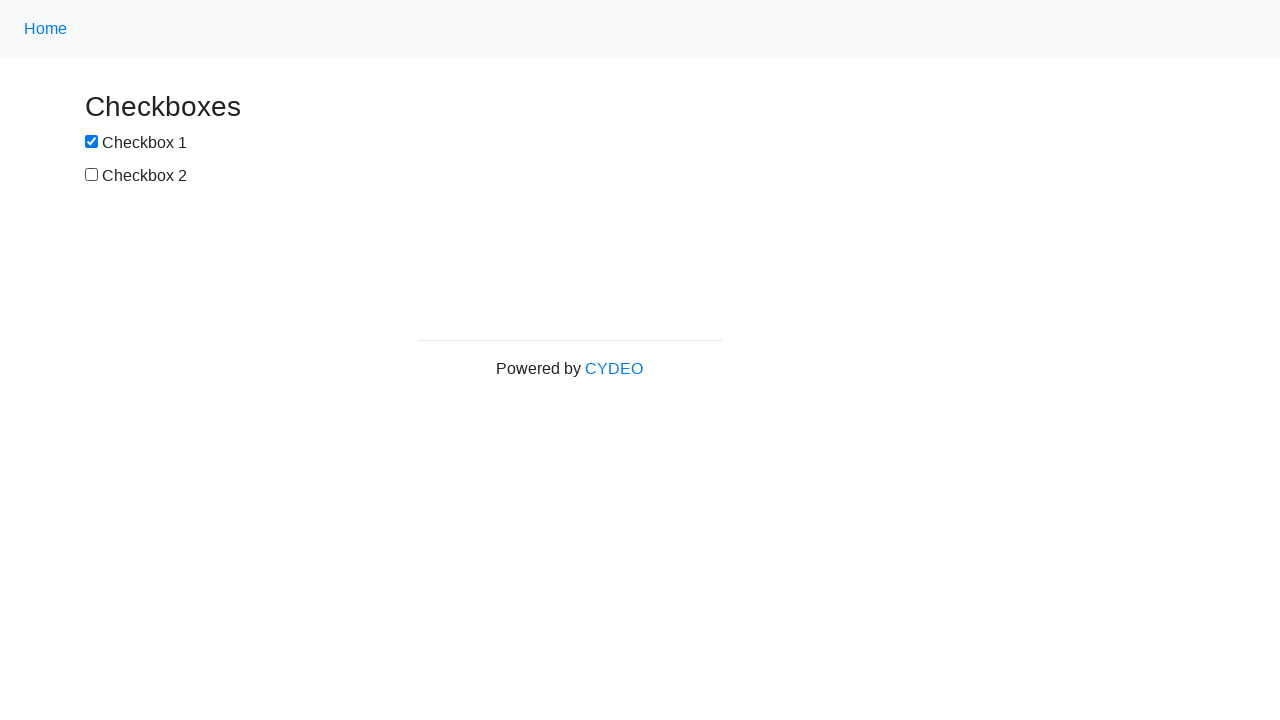

Verified checkbox1 is now selected
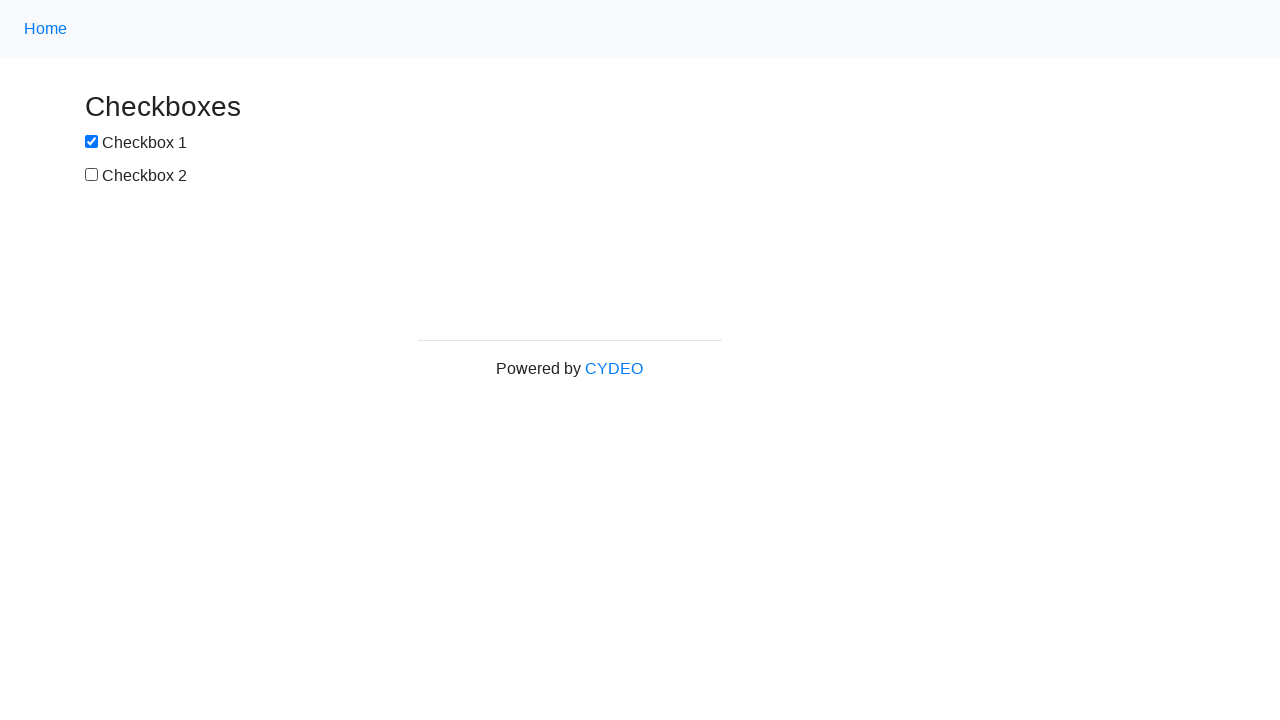

Verified checkbox2 is now not selected
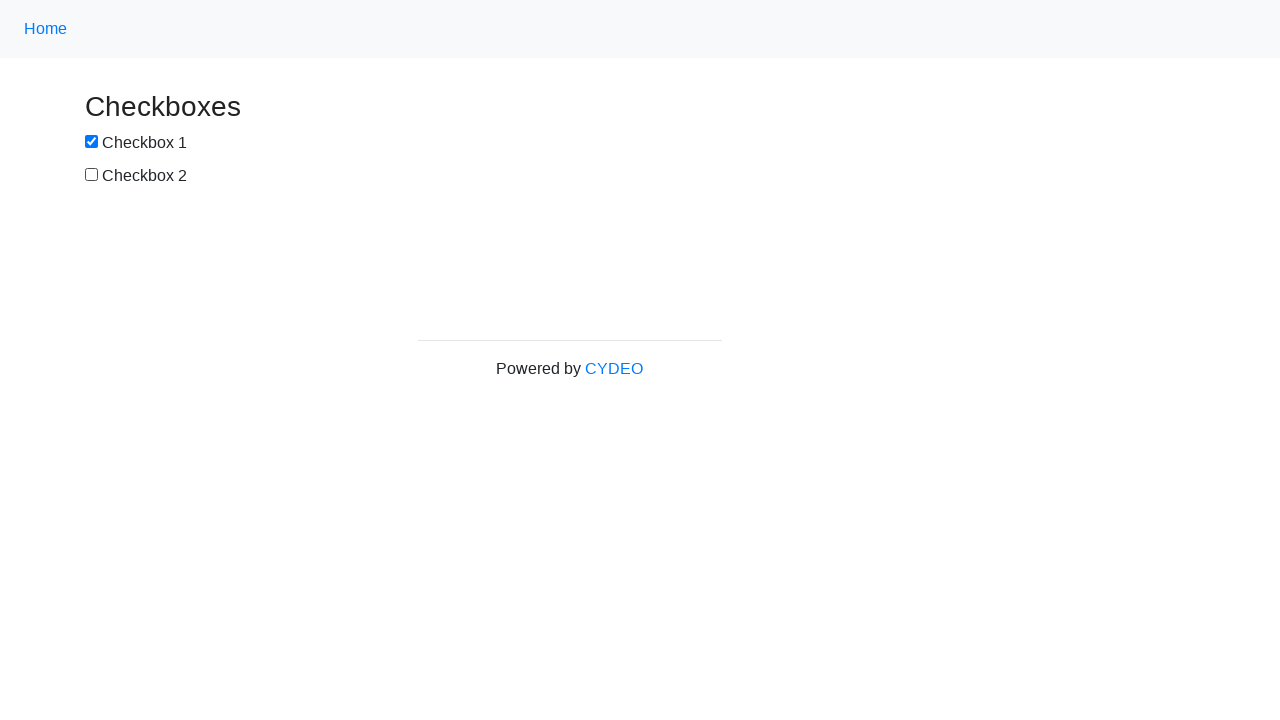

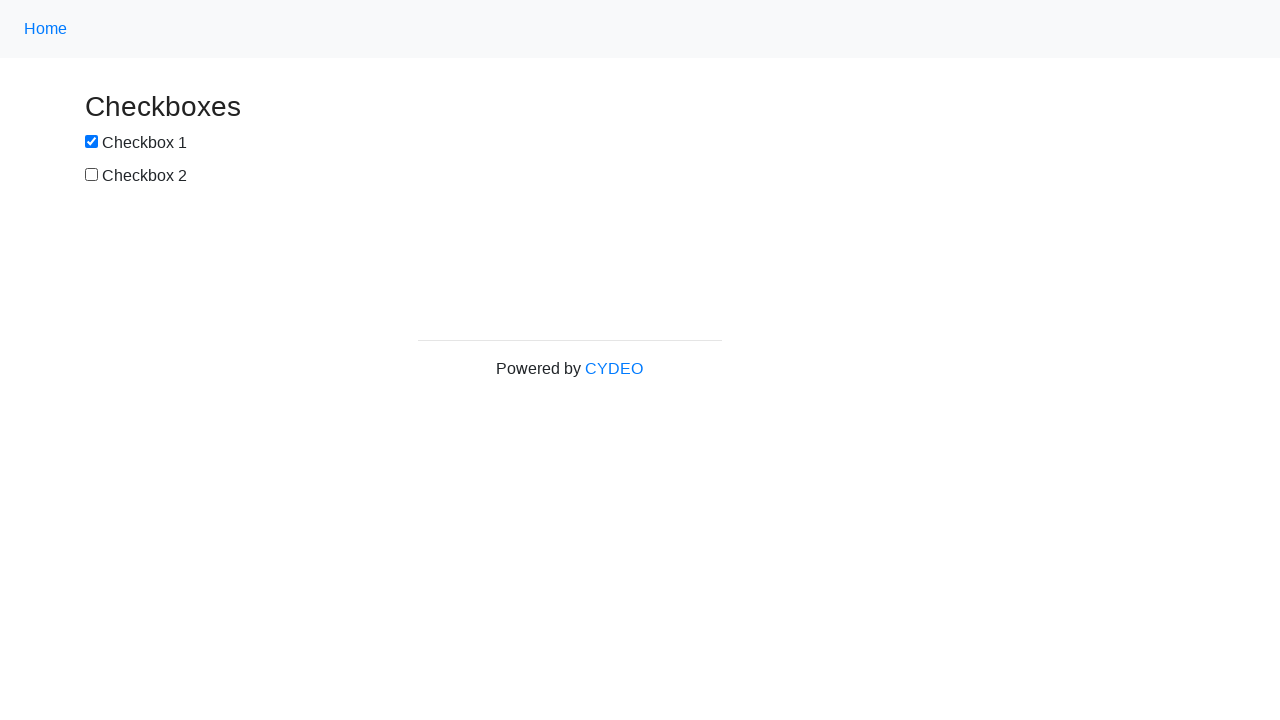